Tests double-click and right-click functionality on buttons

Starting URL: https://demoqa.com/buttons

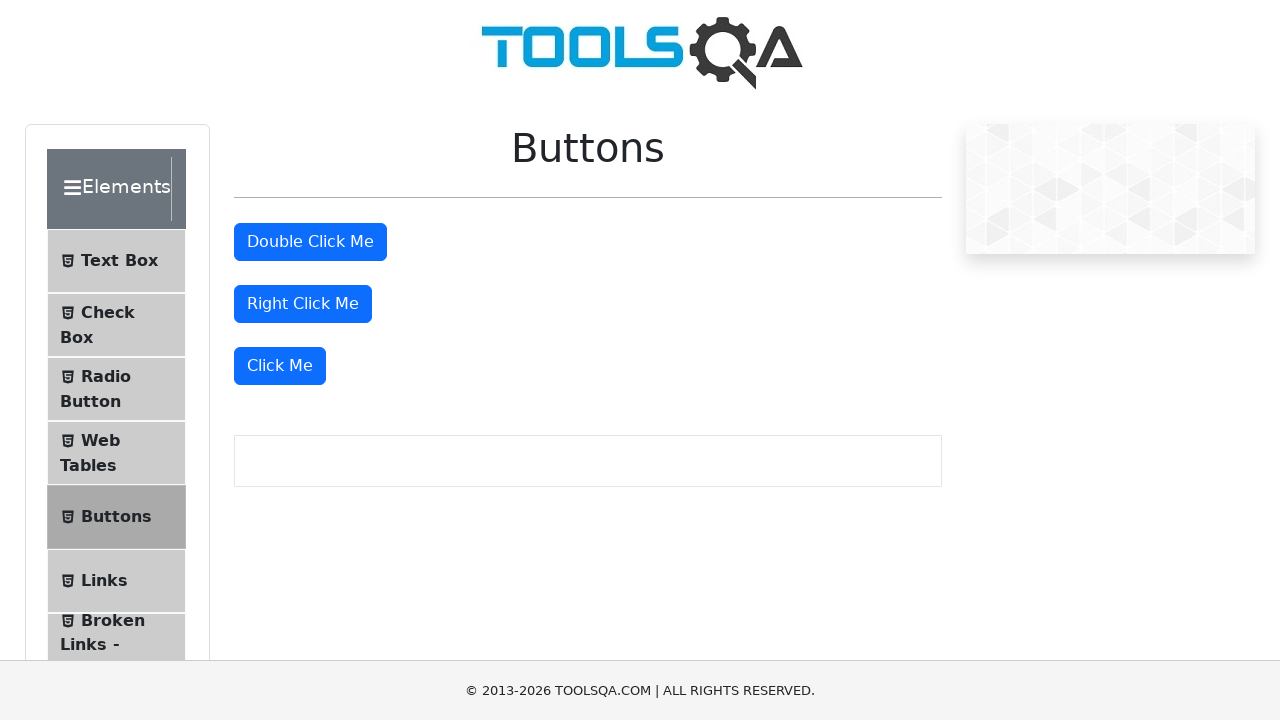

Double-clicked the double click button at (310, 242) on #doubleClickBtn
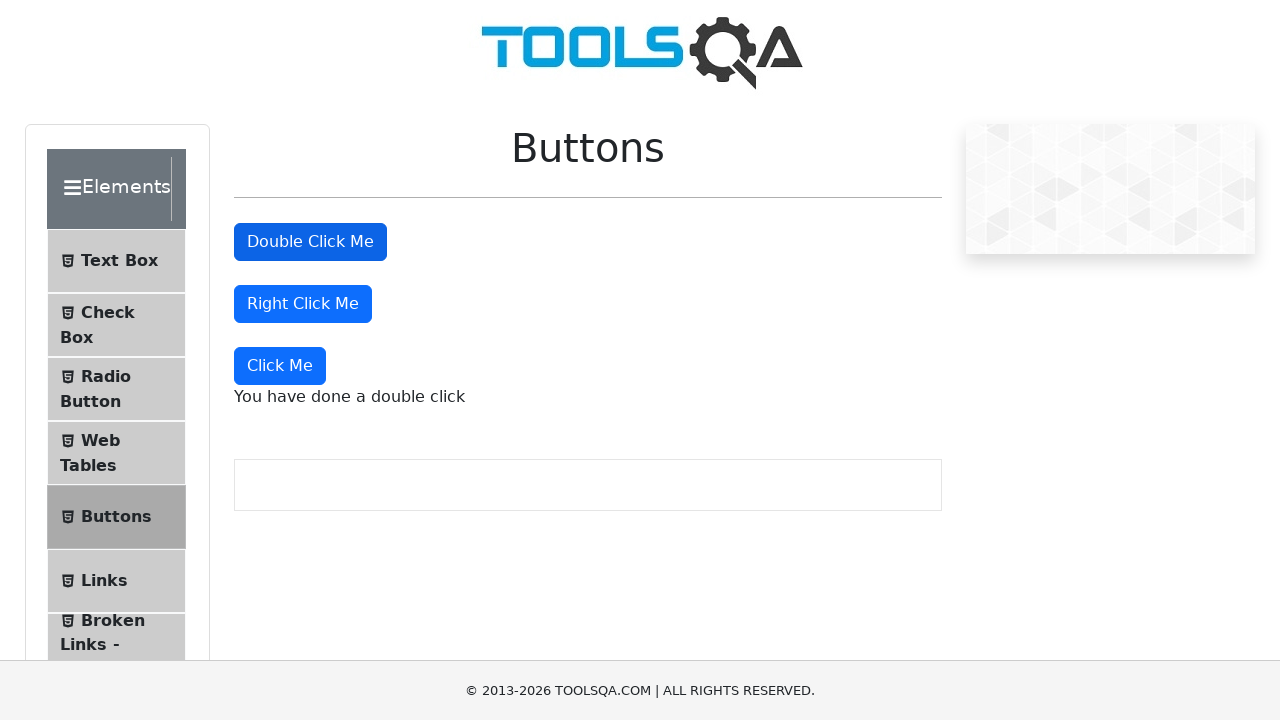

Right-clicked the right click button at (303, 304) on #rightClickBtn
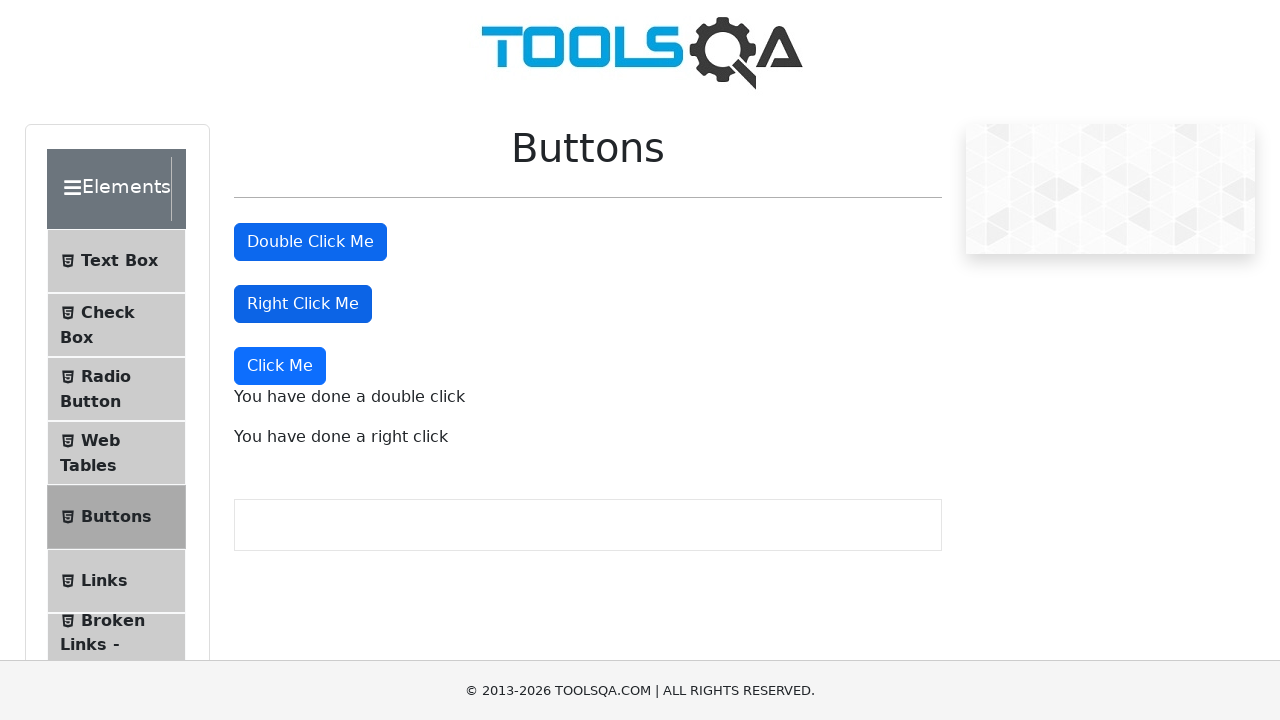

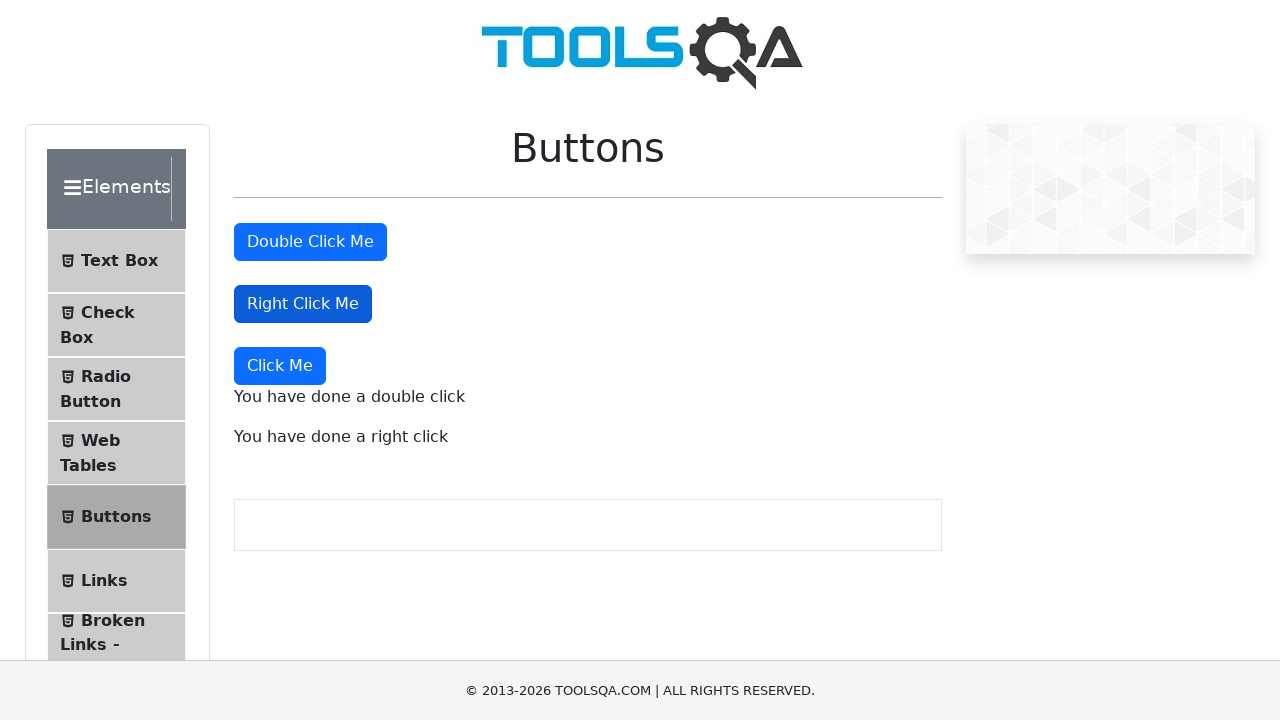